Clicks on the Partner with us link in the footer and waits for the popup

Starting URL: https://www.swiggy.com/

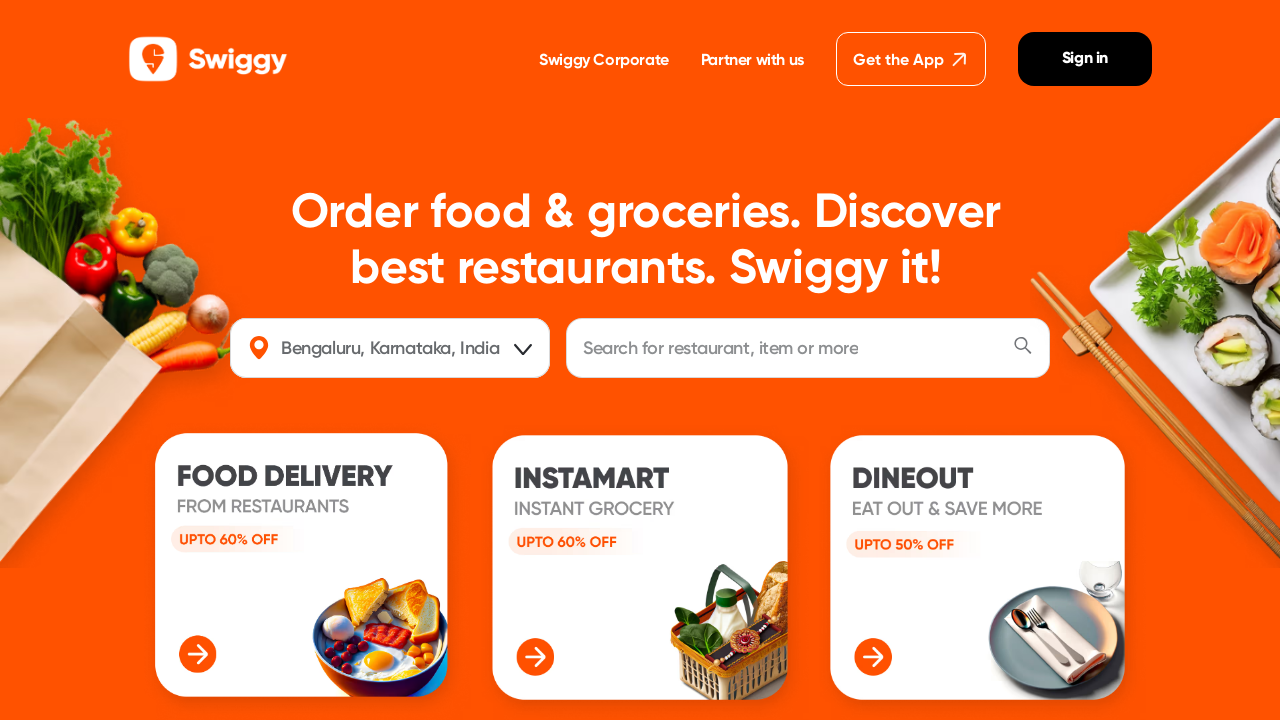

Clicked on 'Partner with us' link in footer at (641, 360) on li >> internal:has-text="Partner with us"i >> internal:role=link
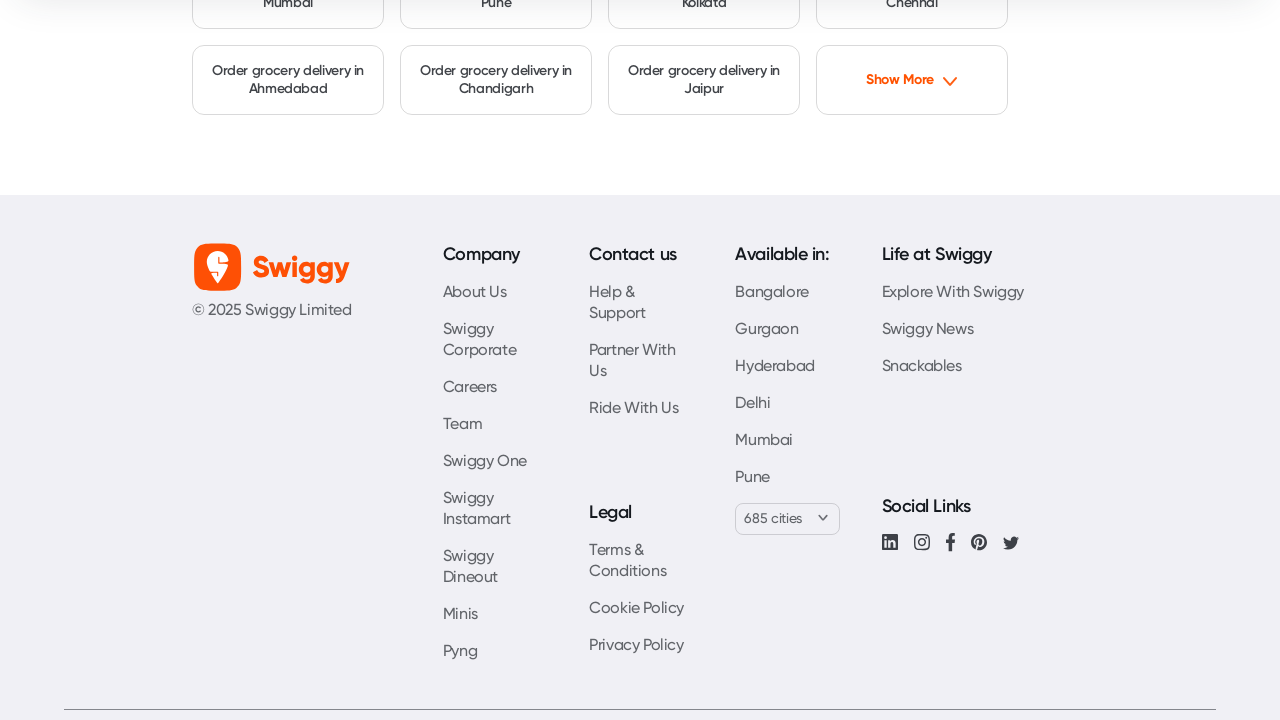

Popup window opened and captured
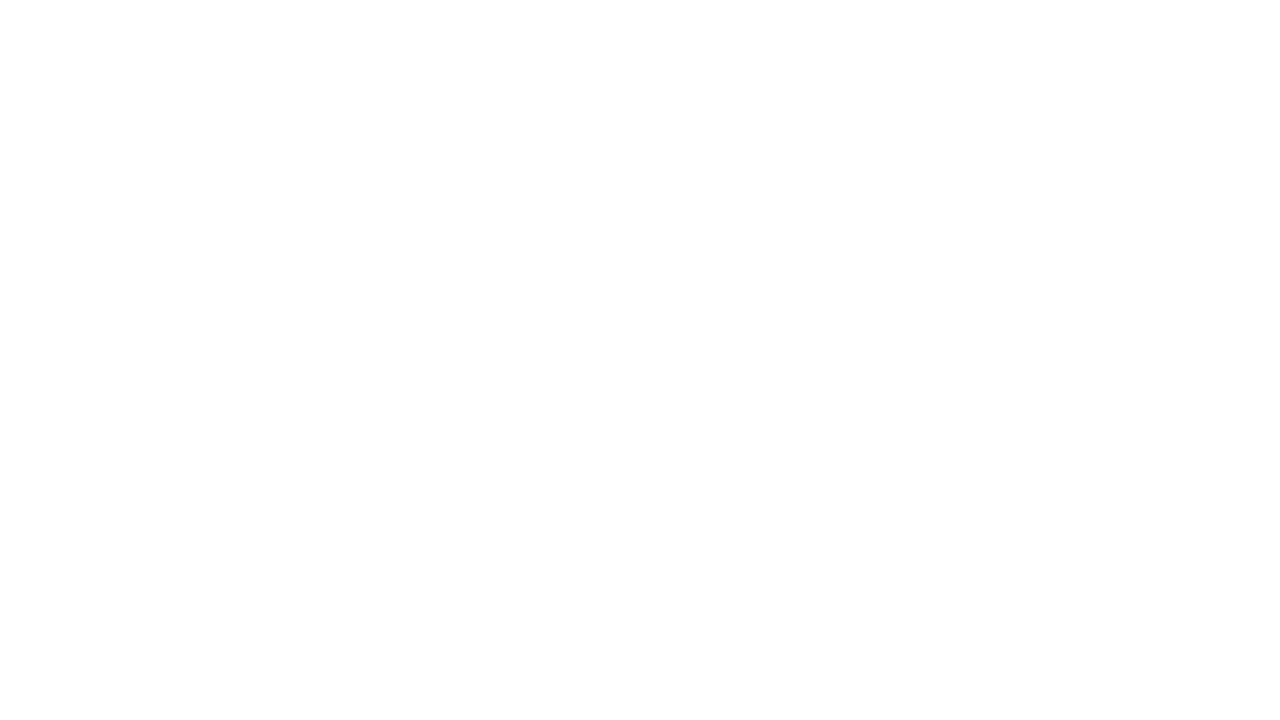

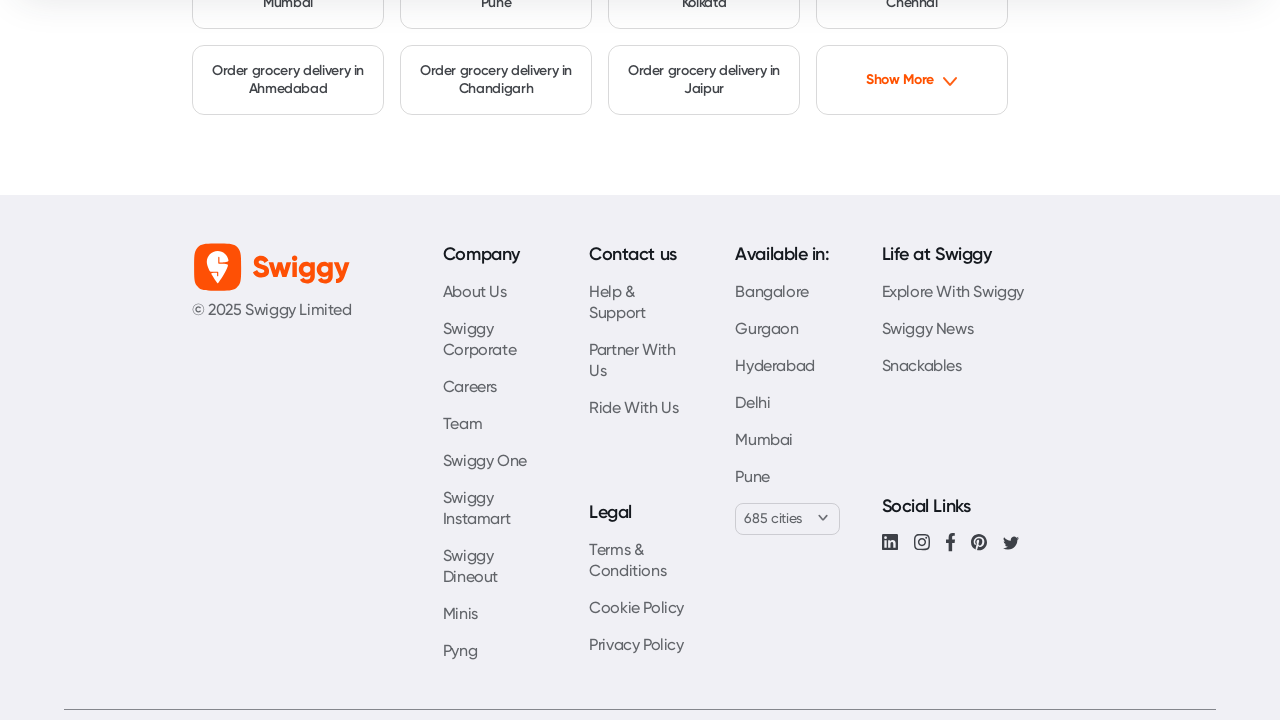